Navigates to the Automation Practice page and verifies that navigation links are present in the footer section

Starting URL: https://rahulshettyacademy.com/AutomationPractice/

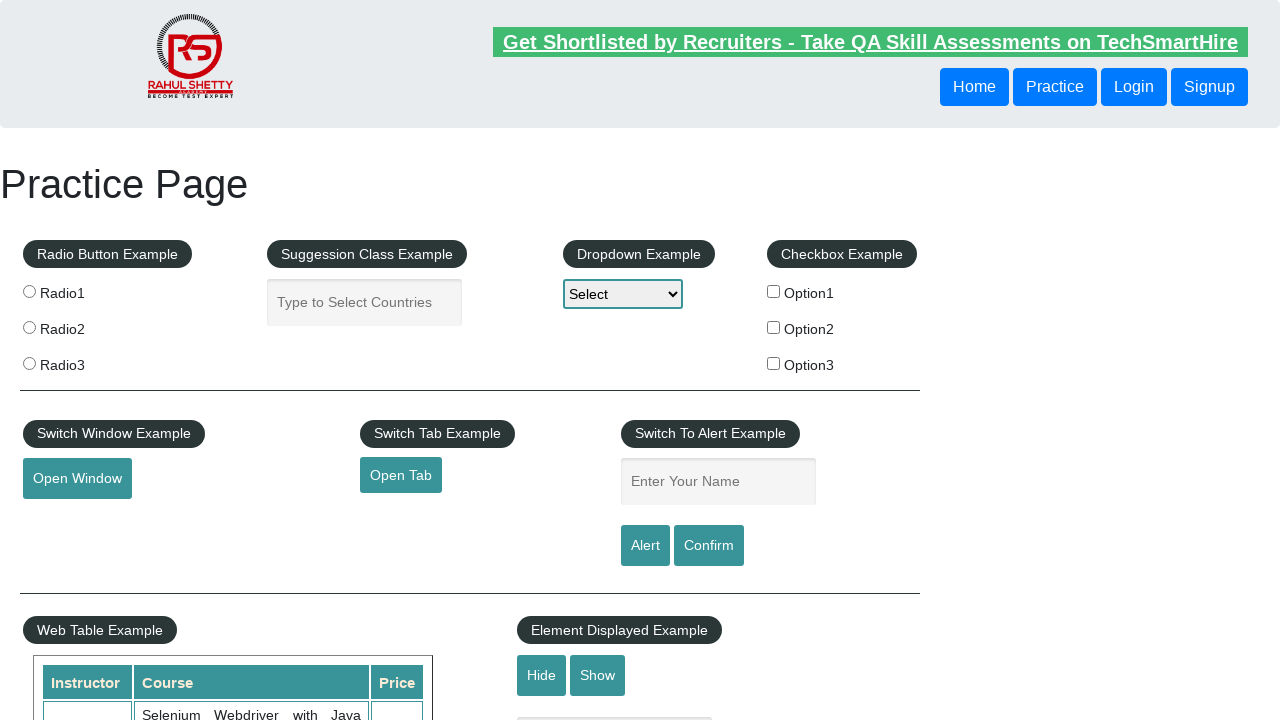

Waited for footer links to load (li.gf-li a selector)
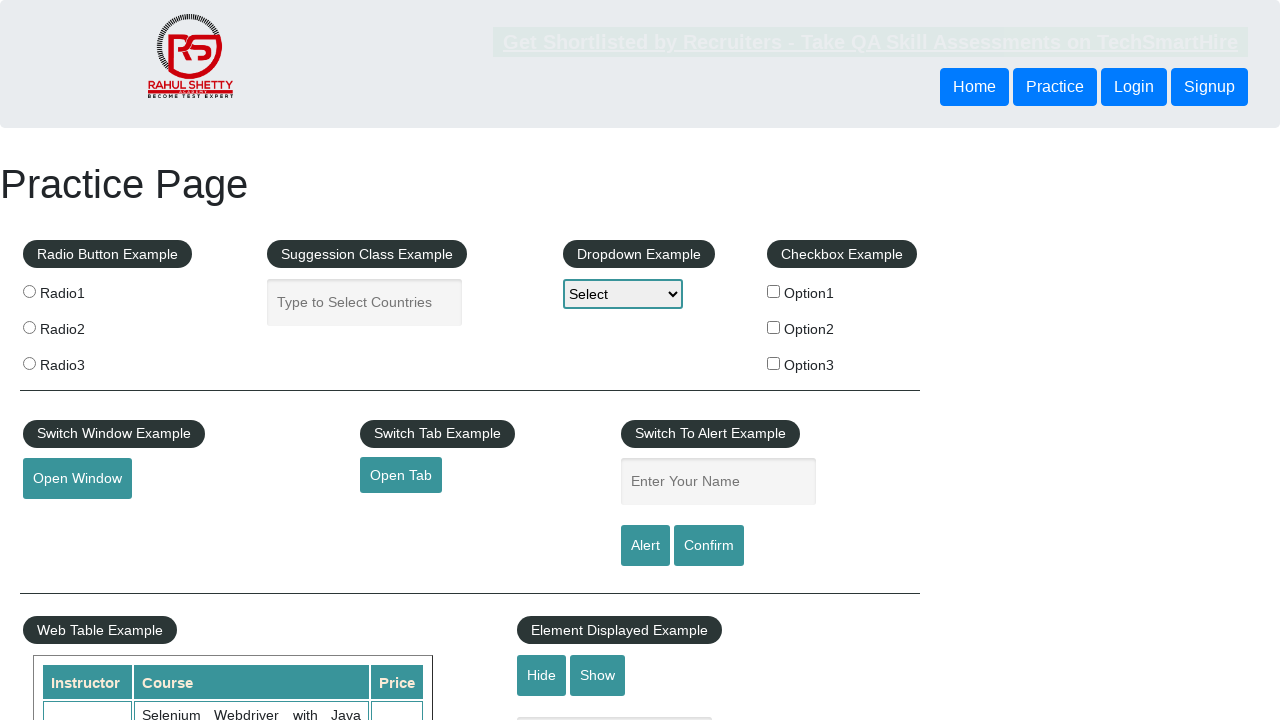

Located all footer navigation links
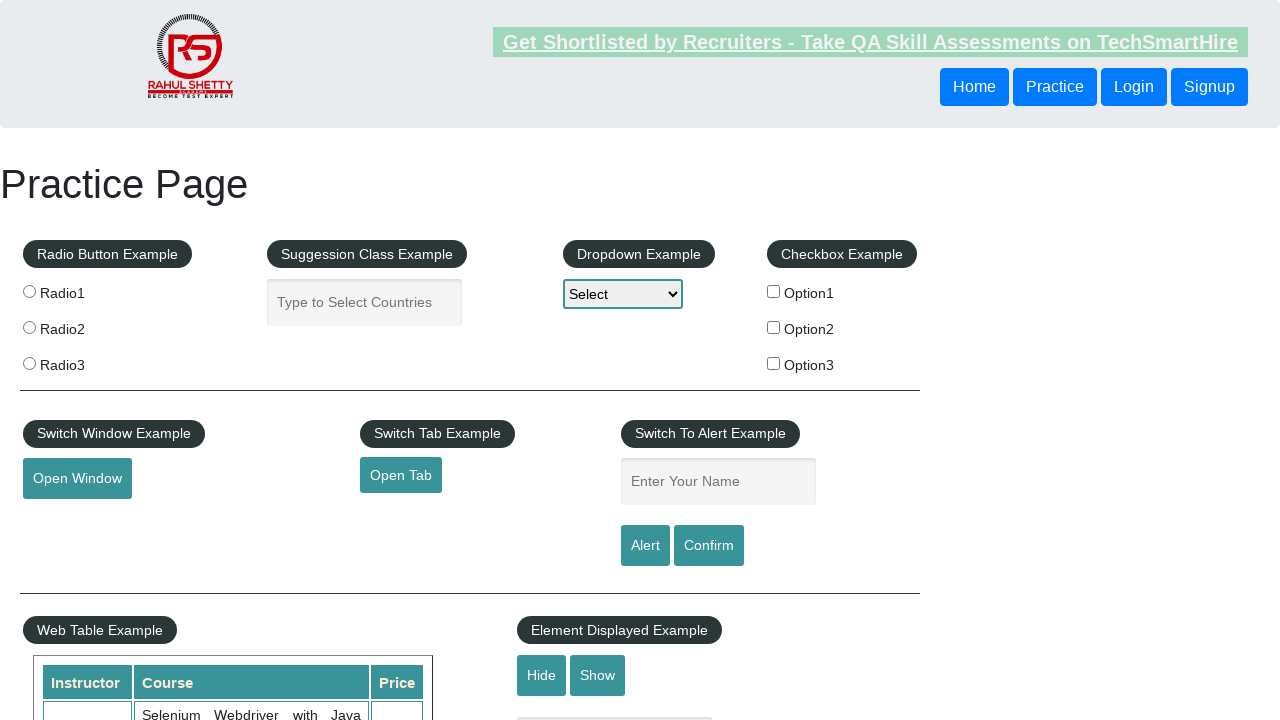

Verified footer contains 20 navigation links
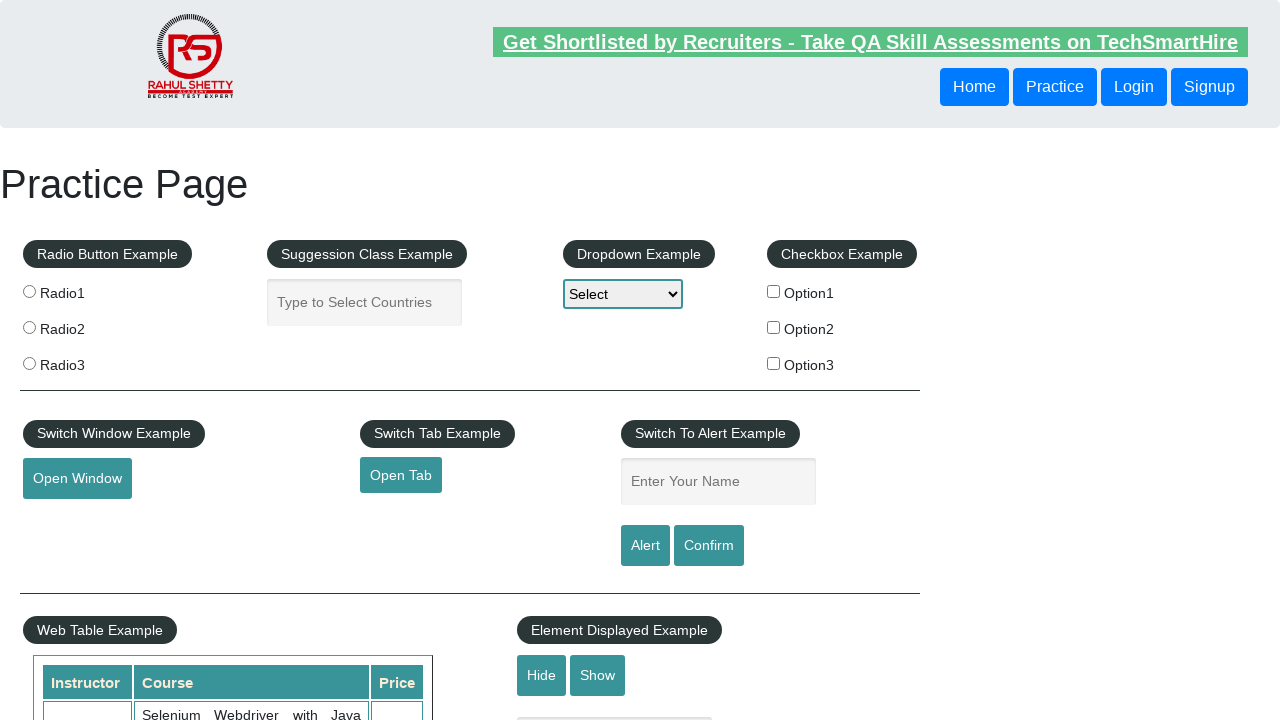

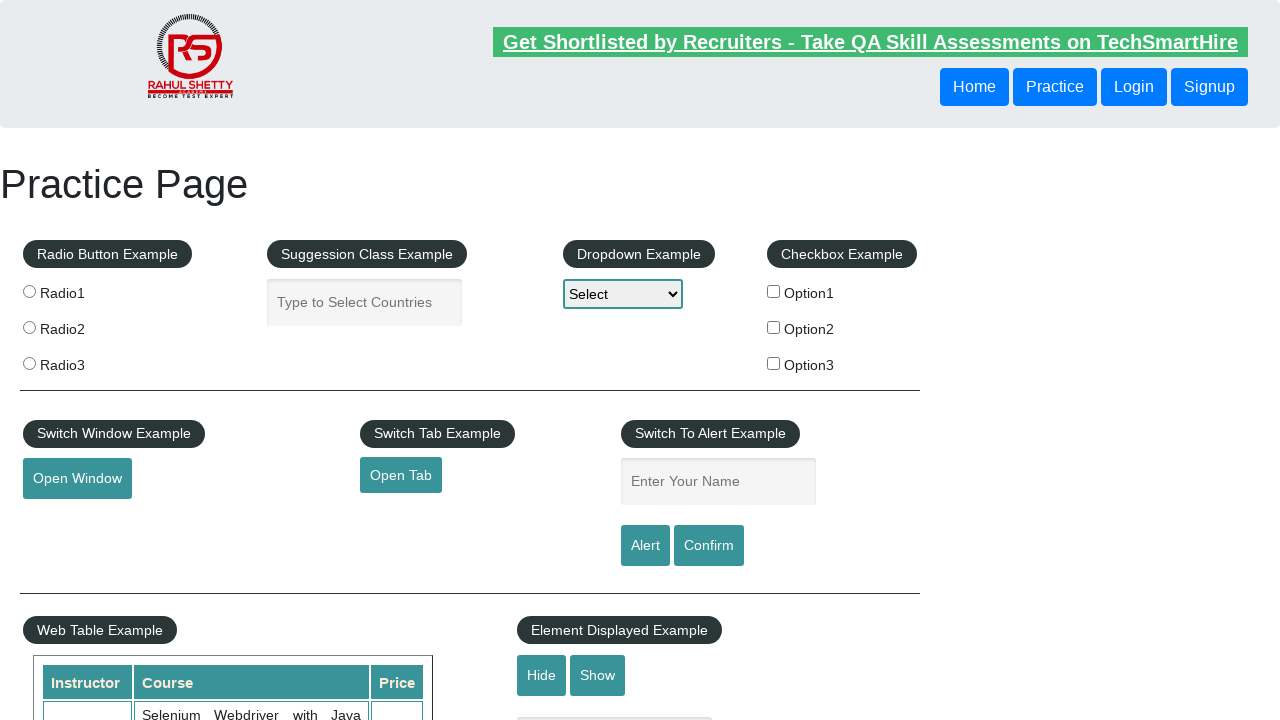